Tests window management by opening a new browser window, navigating to a different URL, and switching back to the original window

Starting URL: https://bstackdemo.com

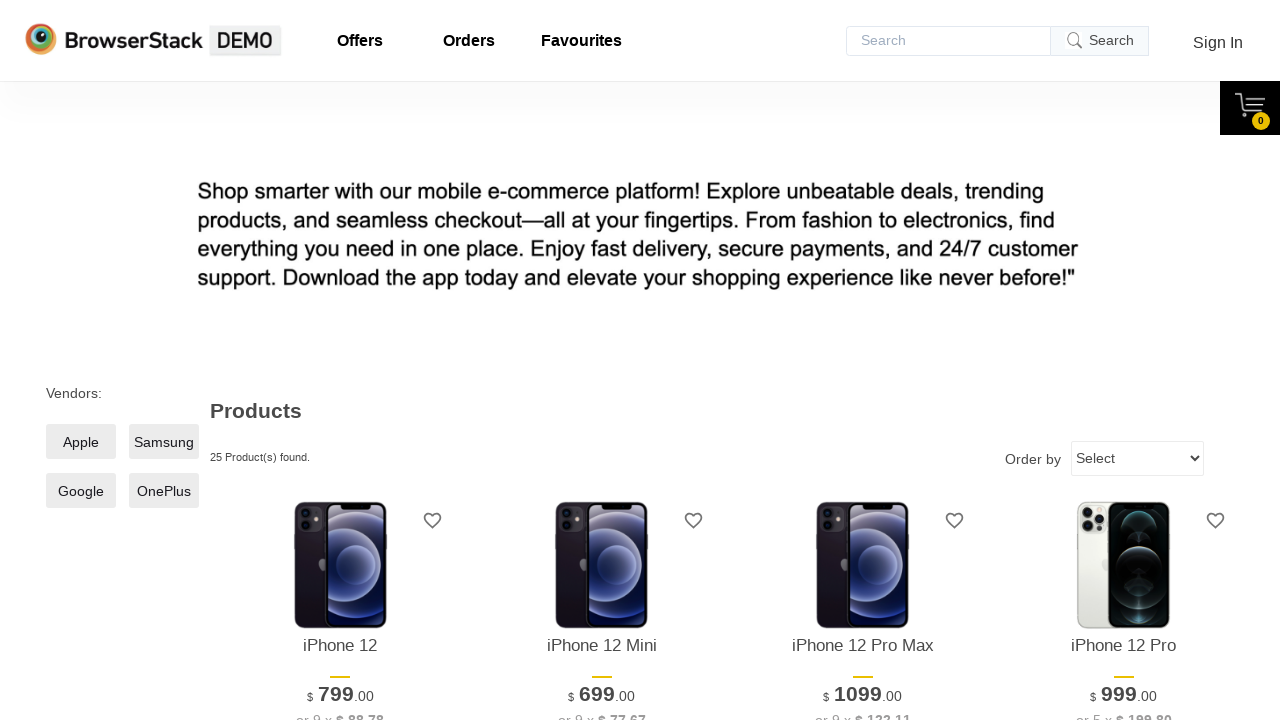

Stored reference to original page at https://bstackdemo.com
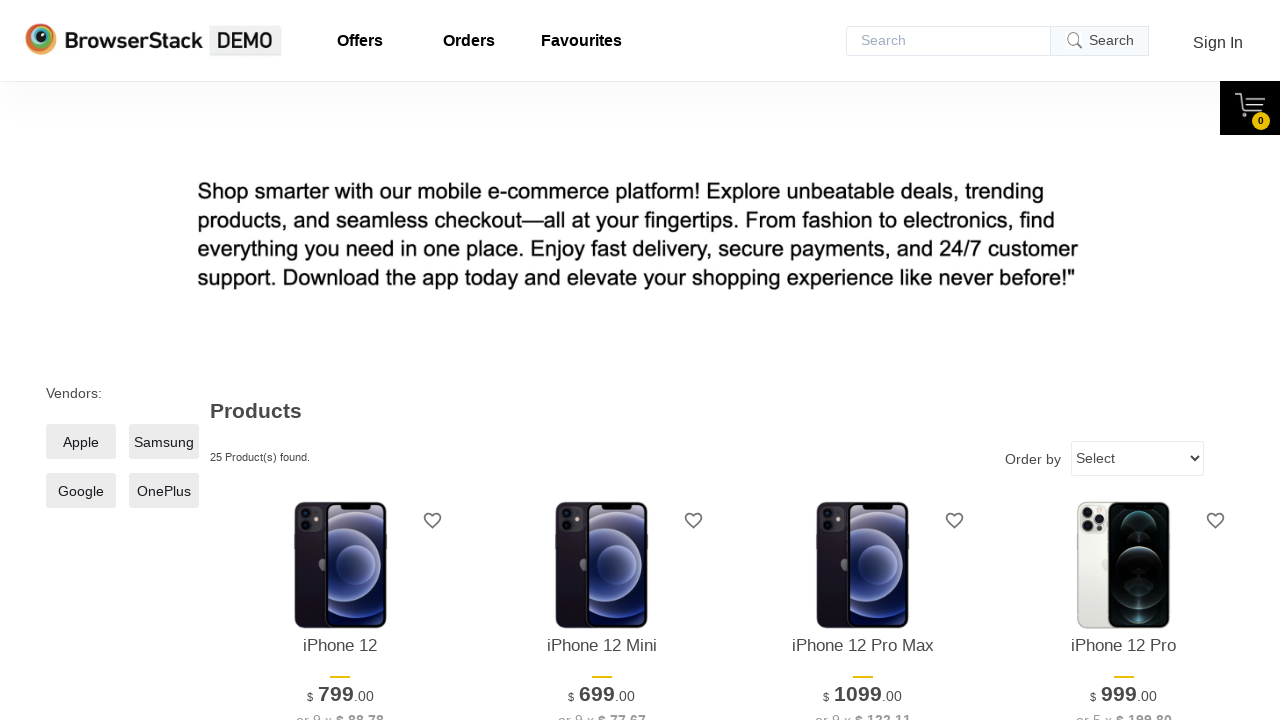

Opened a new browser window
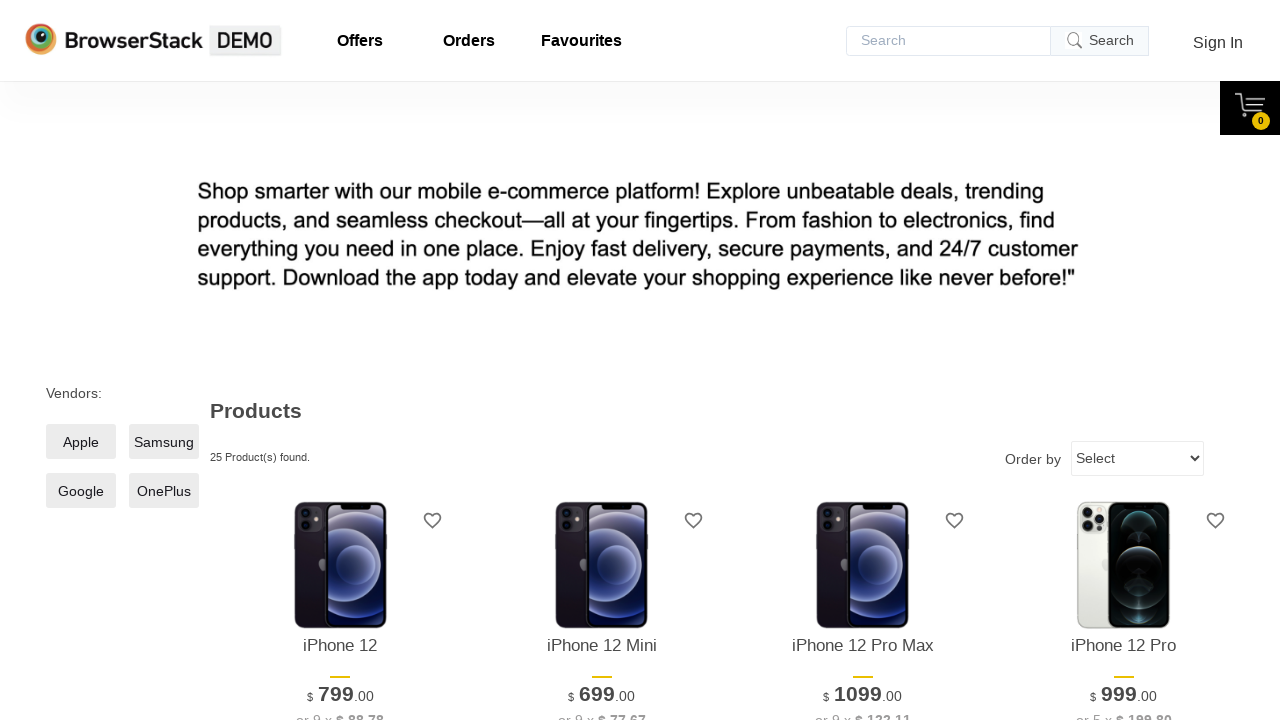

Navigated new window to https://www.browserstack.com/
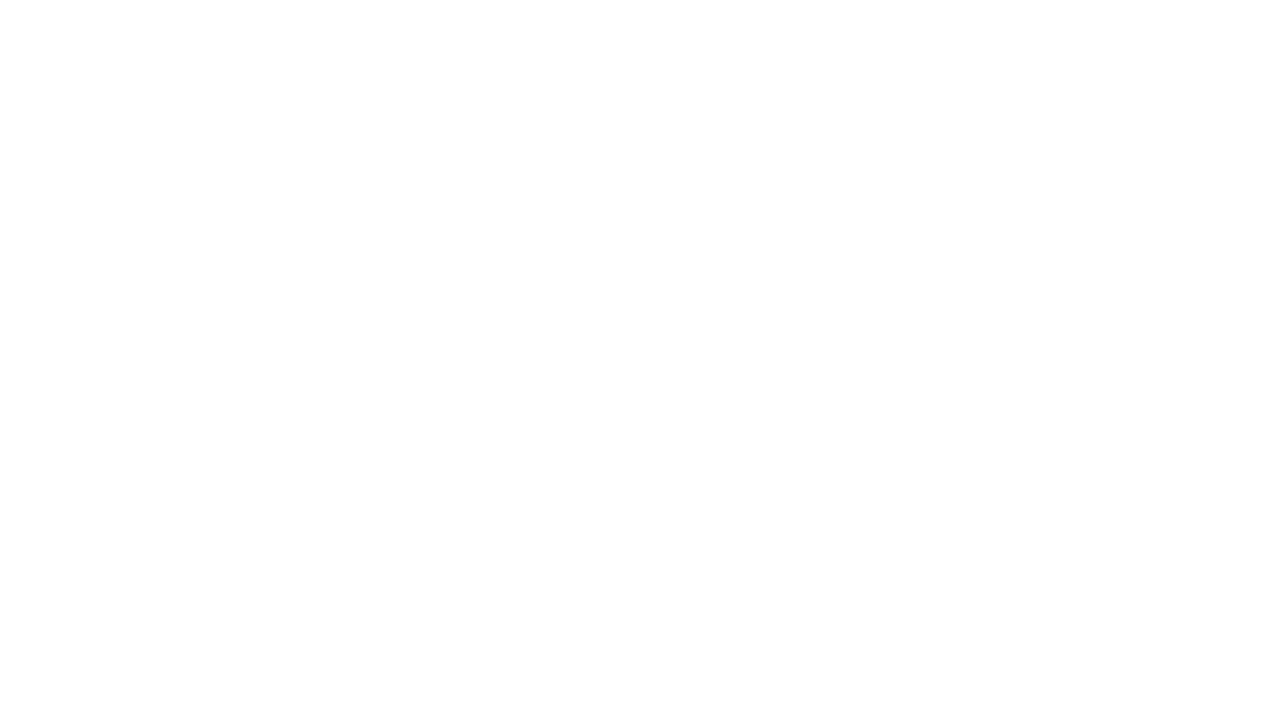

Waited for new window page to load completely
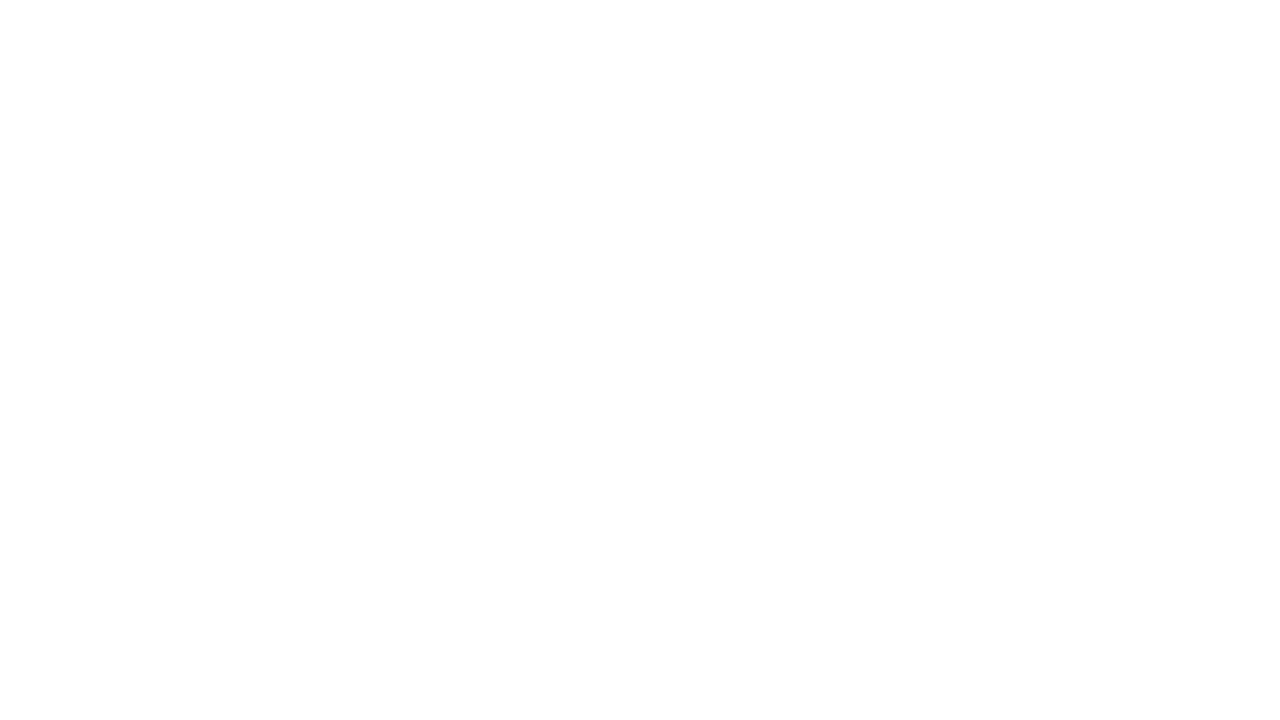

Switched back to original window (https://bstackdemo.com)
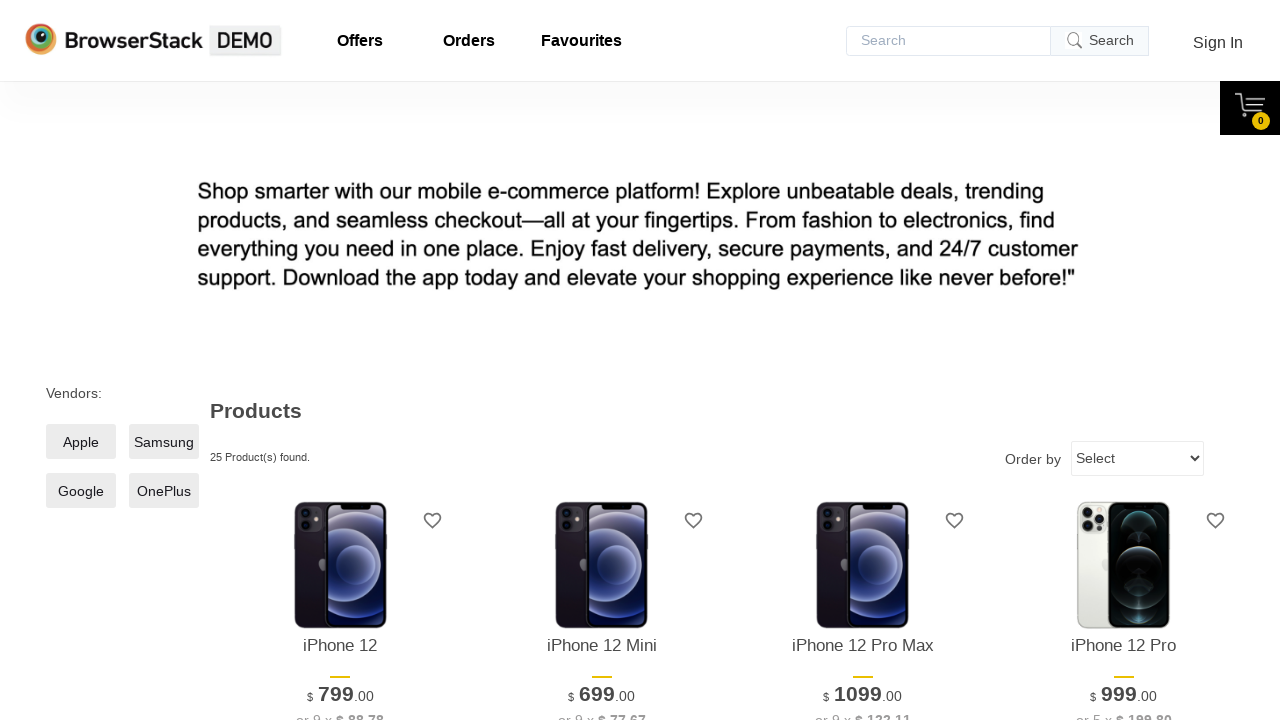

Closed the new browser window
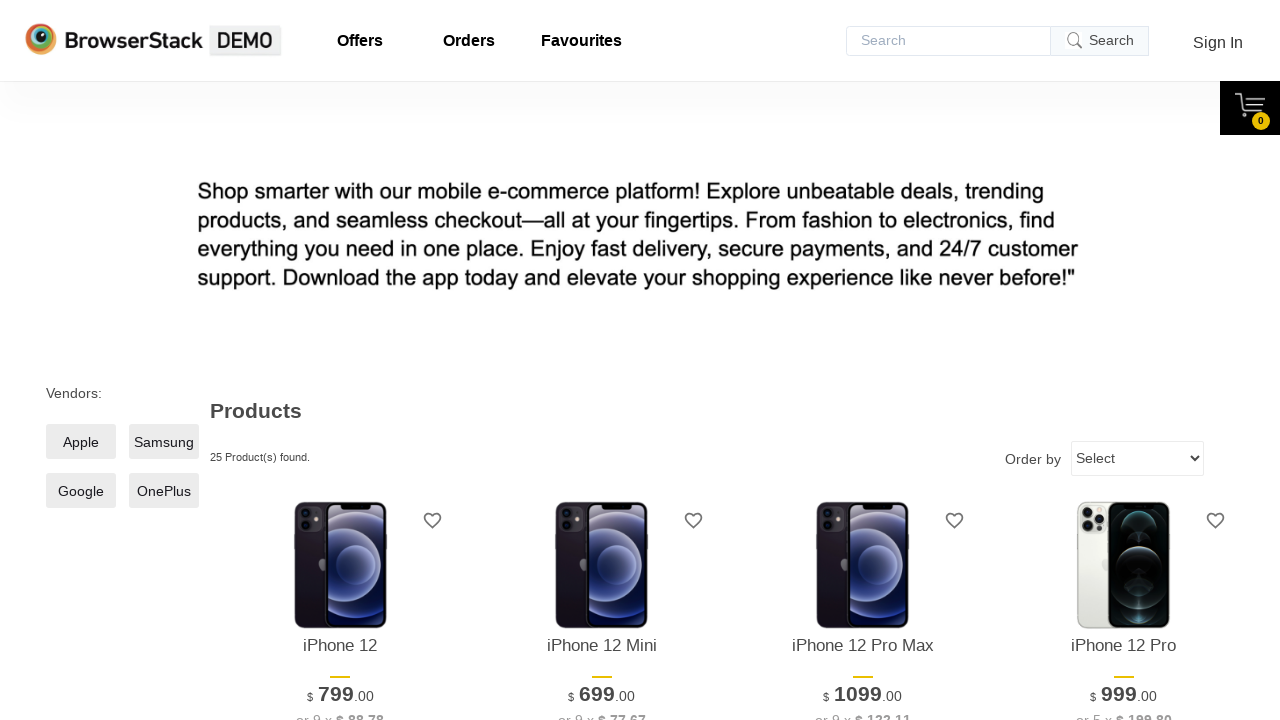

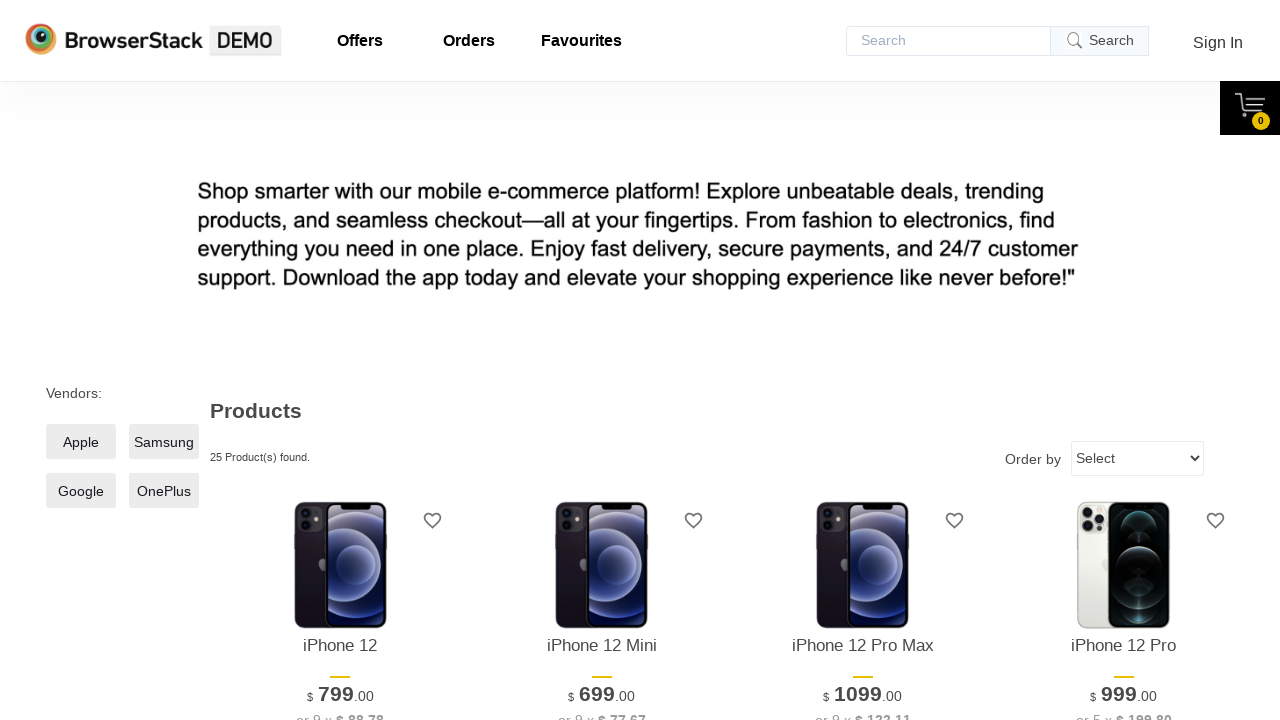